Tests marking individual items as complete by checking their checkboxes

Starting URL: https://demo.playwright.dev/todomvc

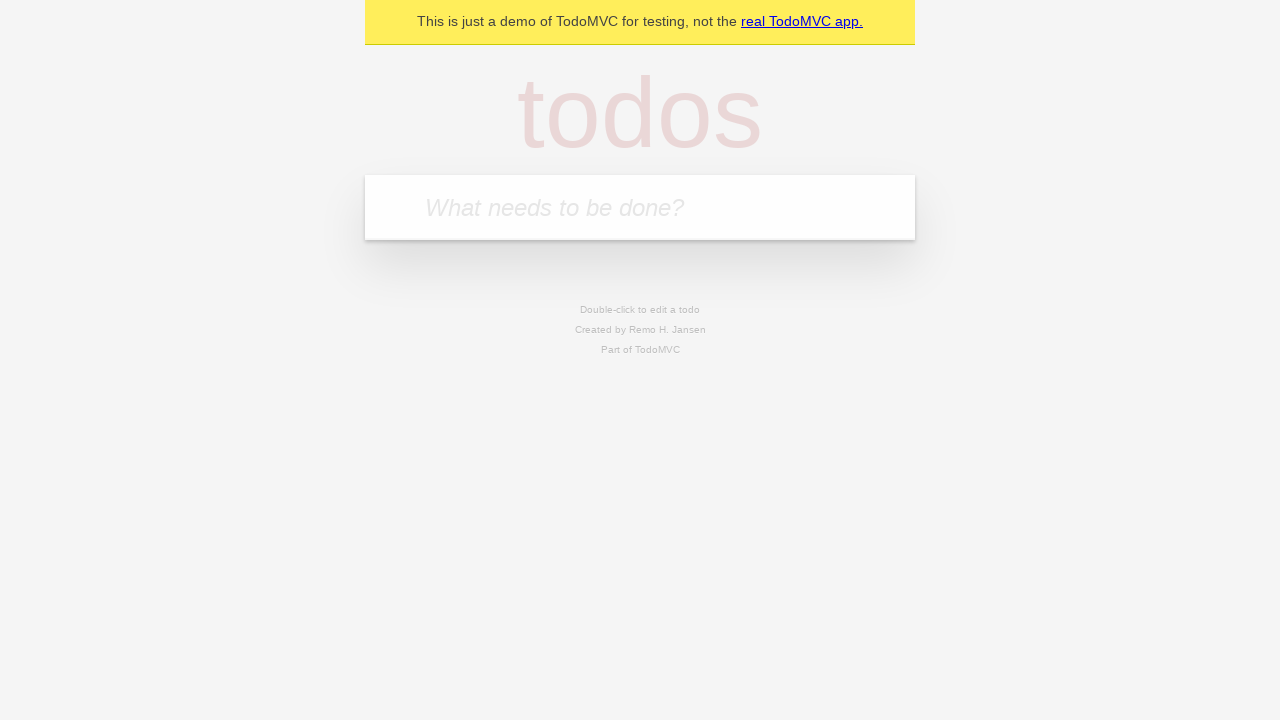

Filled todo input with 'buy some cheese' on internal:attr=[placeholder="What needs to be done?"i]
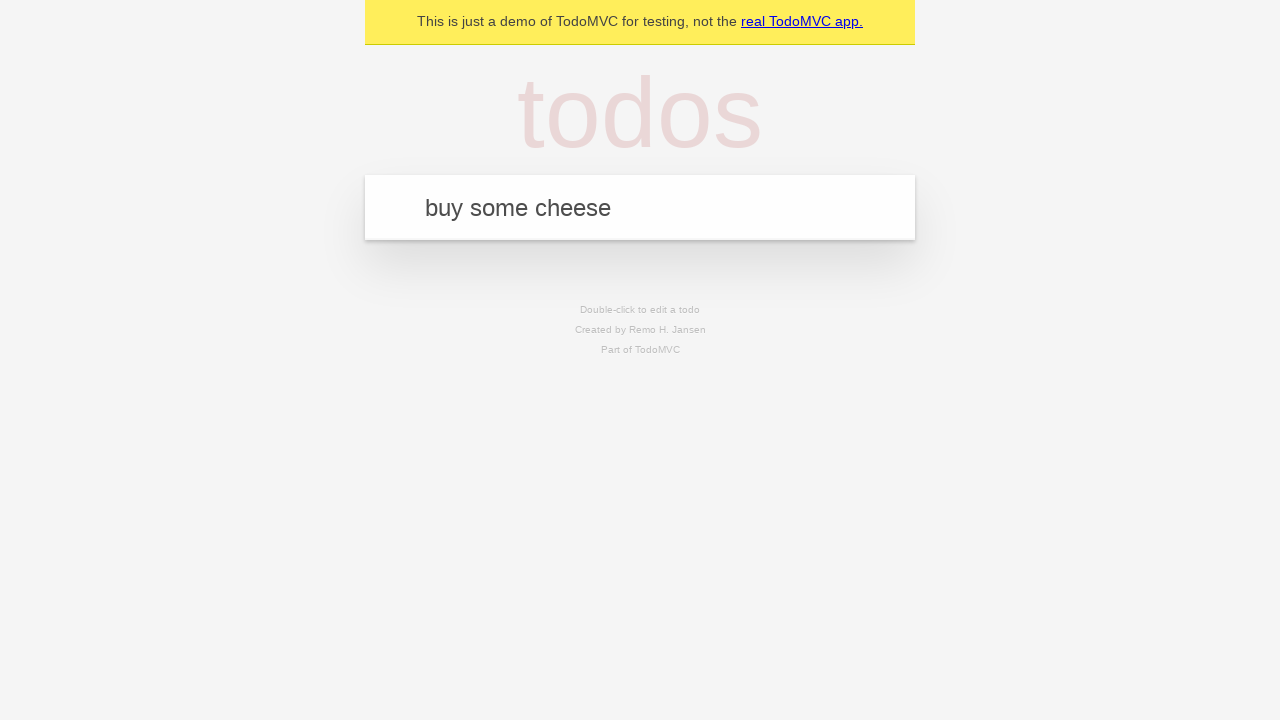

Pressed Enter to add first todo item on internal:attr=[placeholder="What needs to be done?"i]
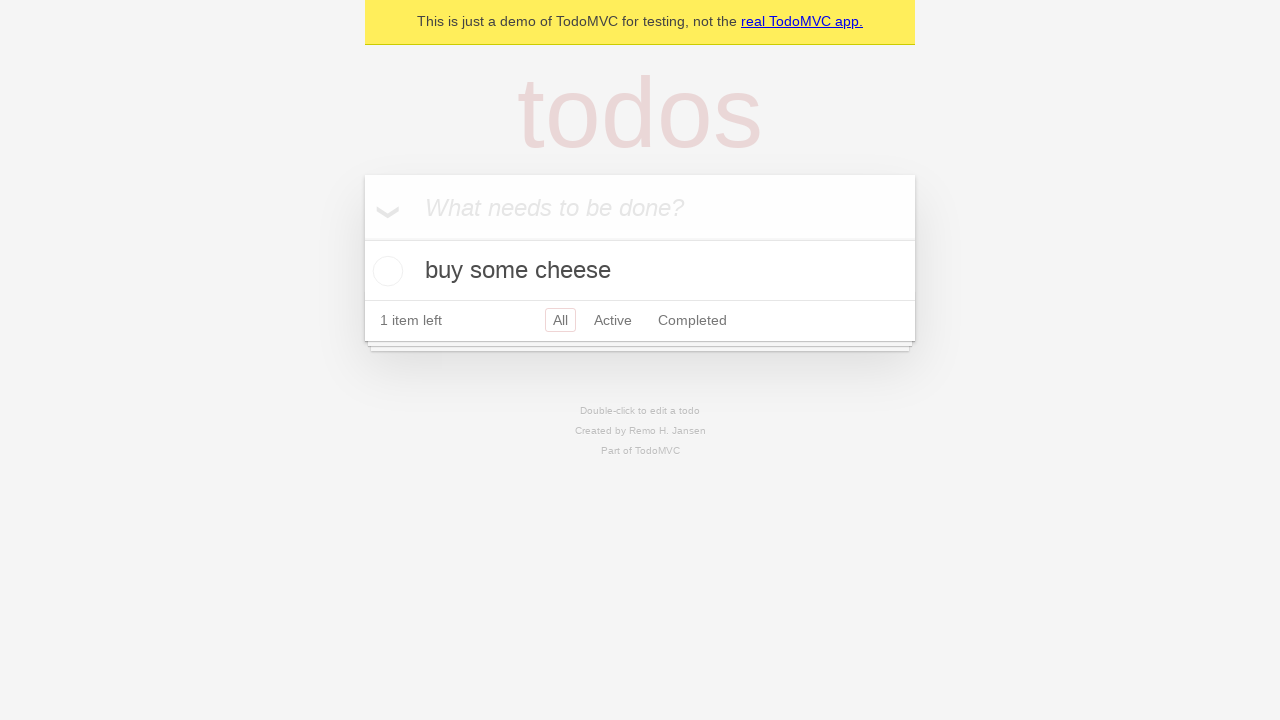

Filled todo input with 'feed the cat' on internal:attr=[placeholder="What needs to be done?"i]
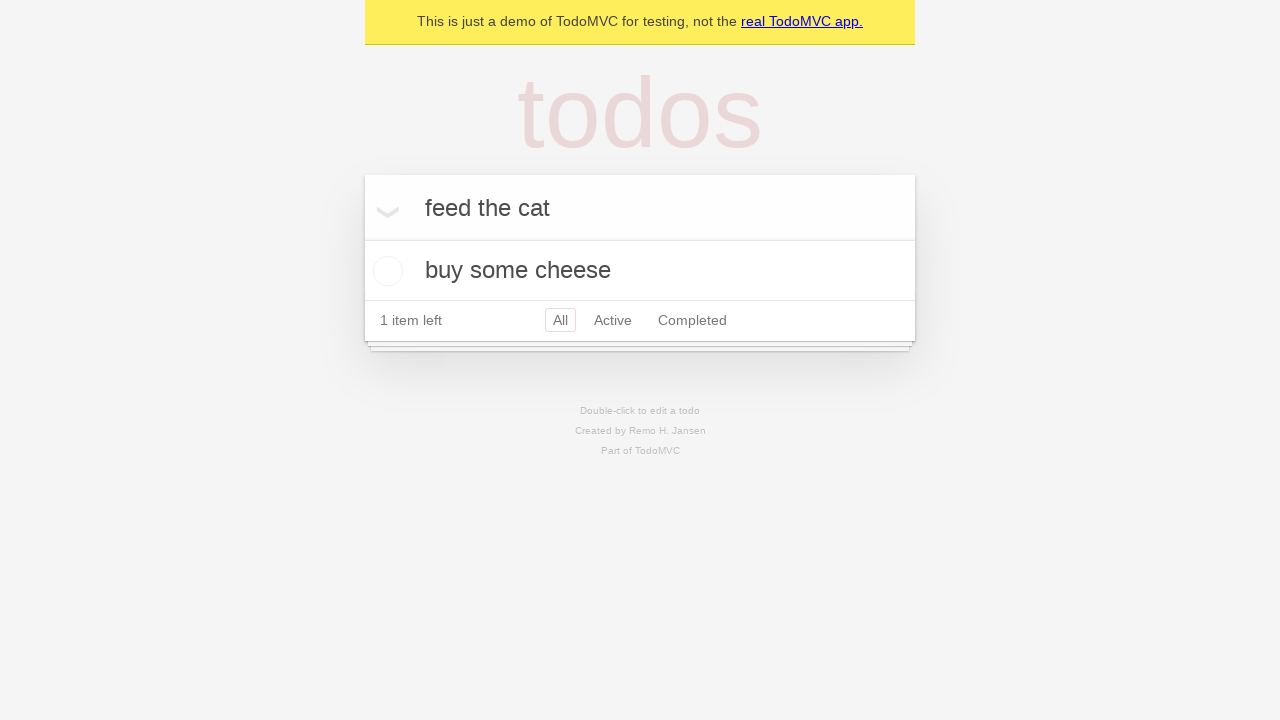

Pressed Enter to add second todo item on internal:attr=[placeholder="What needs to be done?"i]
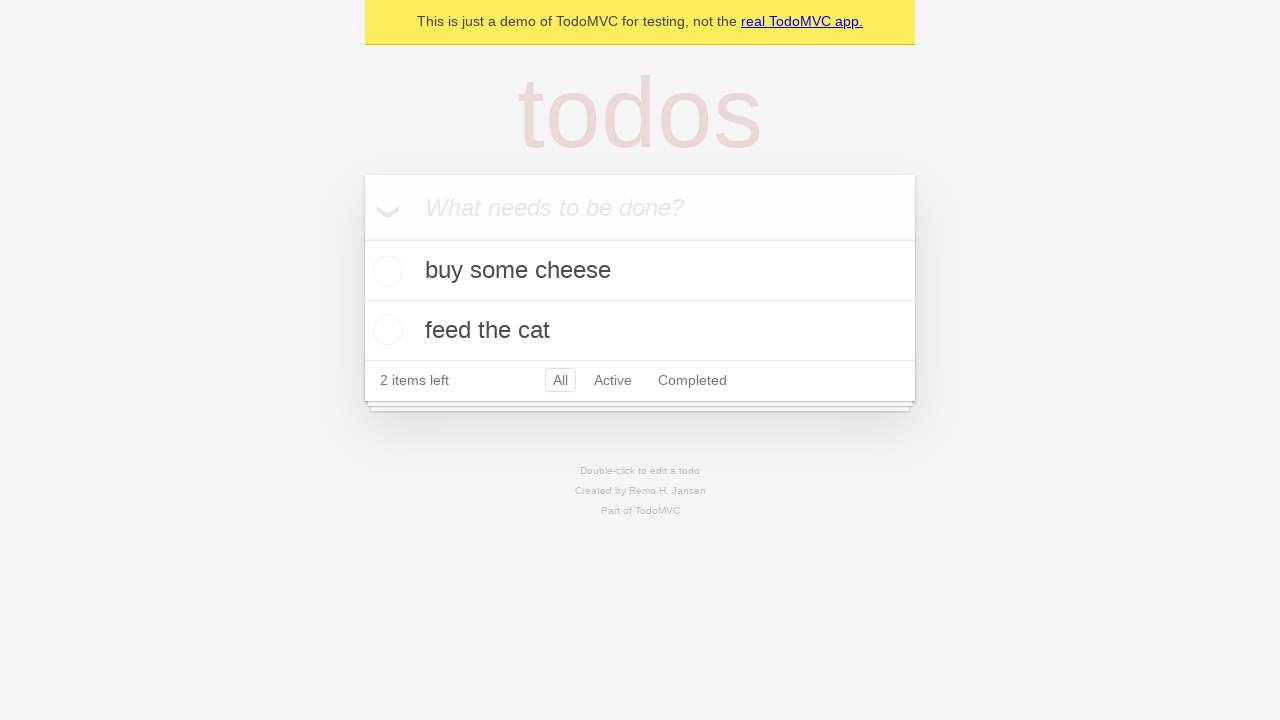

Waited for second todo item to appear
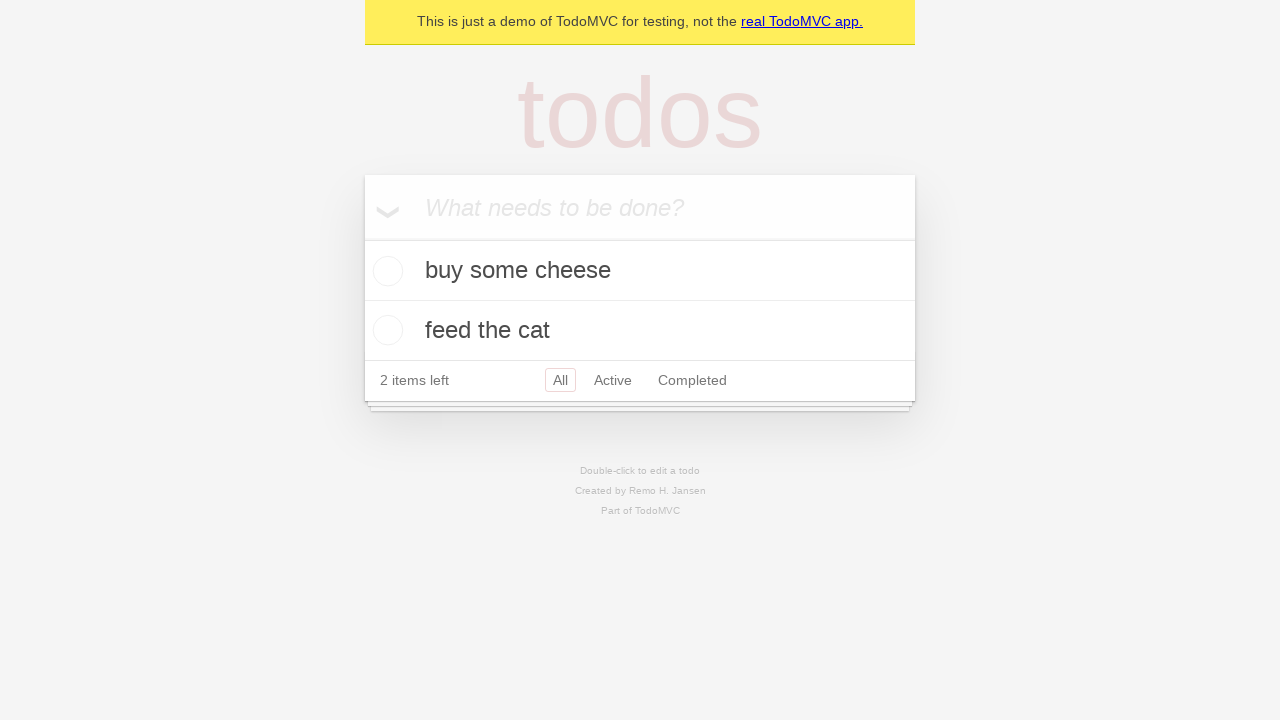

Marked first todo item 'buy some cheese' as complete at (385, 271) on [data-testid='todo-item'] >> nth=0 >> internal:role=checkbox
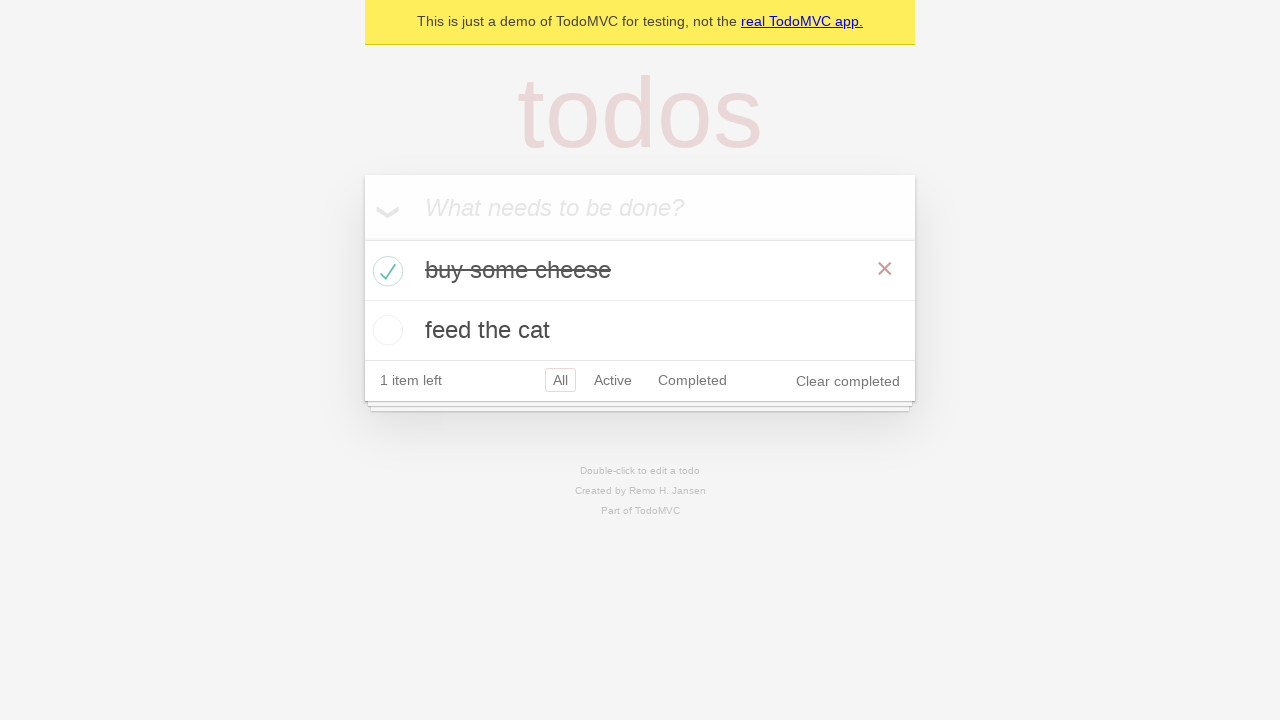

Marked second todo item 'feed the cat' as complete at (385, 330) on [data-testid='todo-item'] >> nth=1 >> internal:role=checkbox
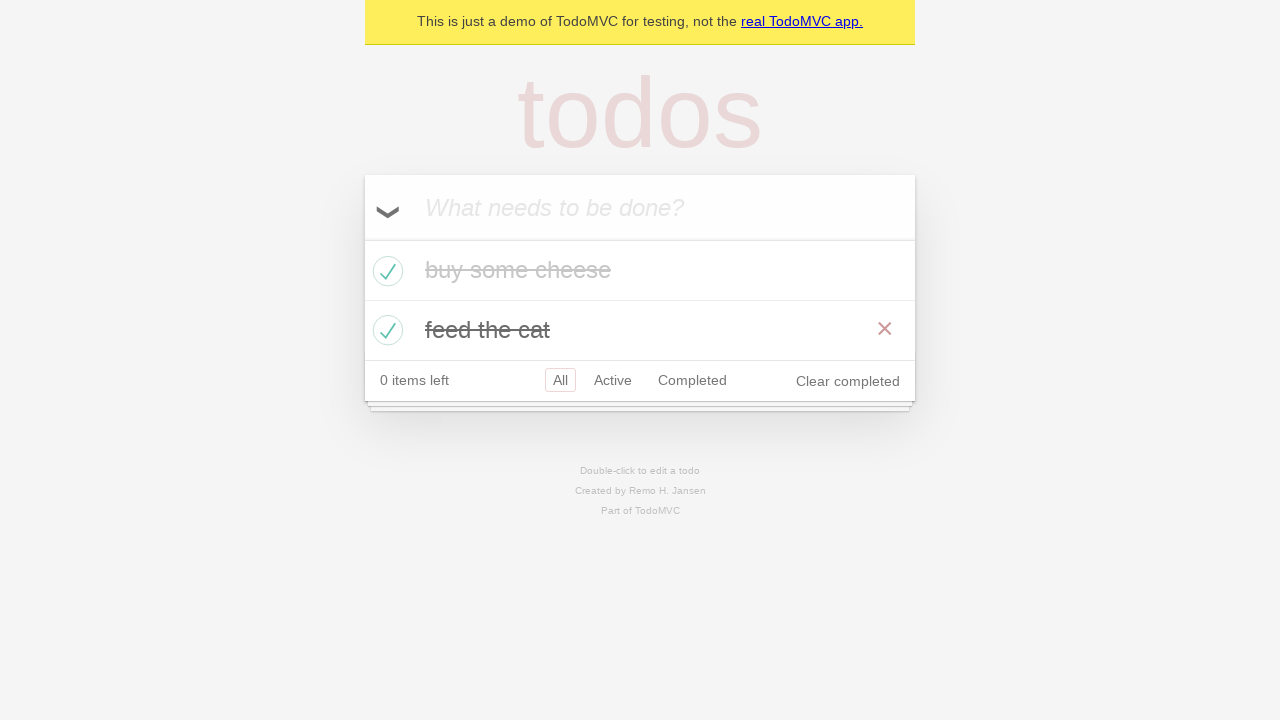

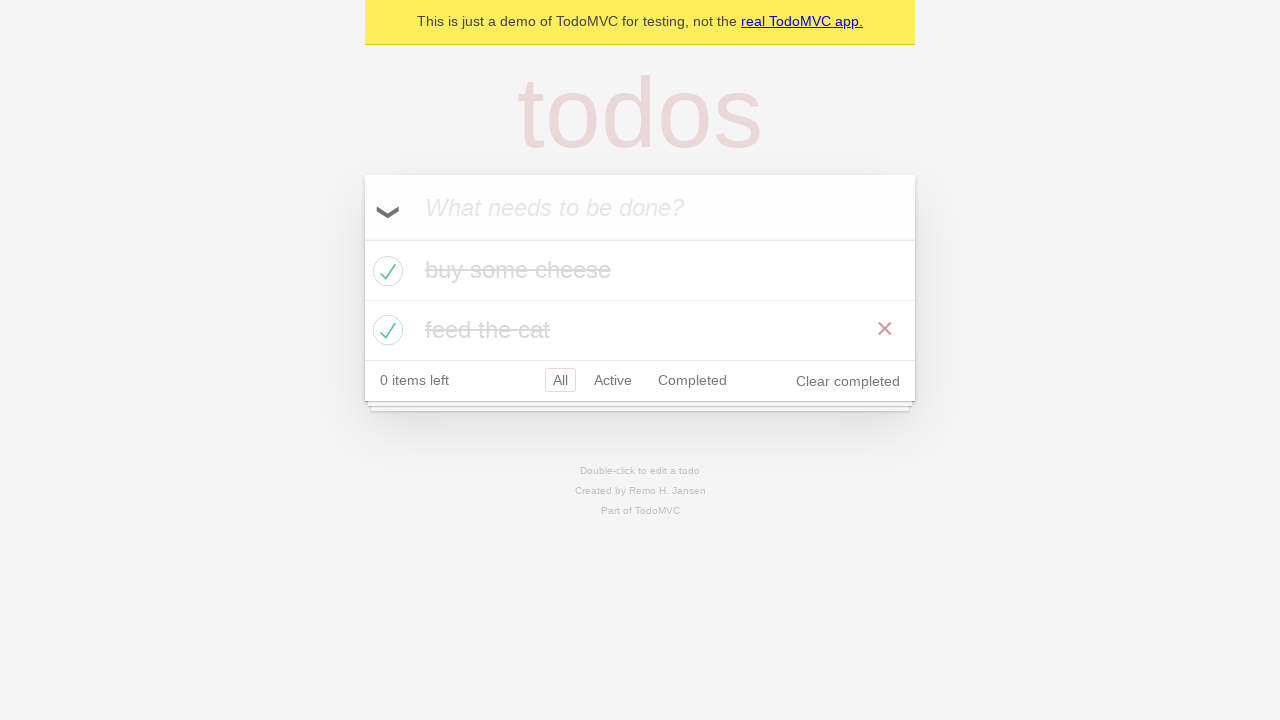